Tests checkbox functionality by clicking on a checkbox and verifying it becomes selected

Starting URL: https://rahulshettyacademy.com/AutomationPractice/

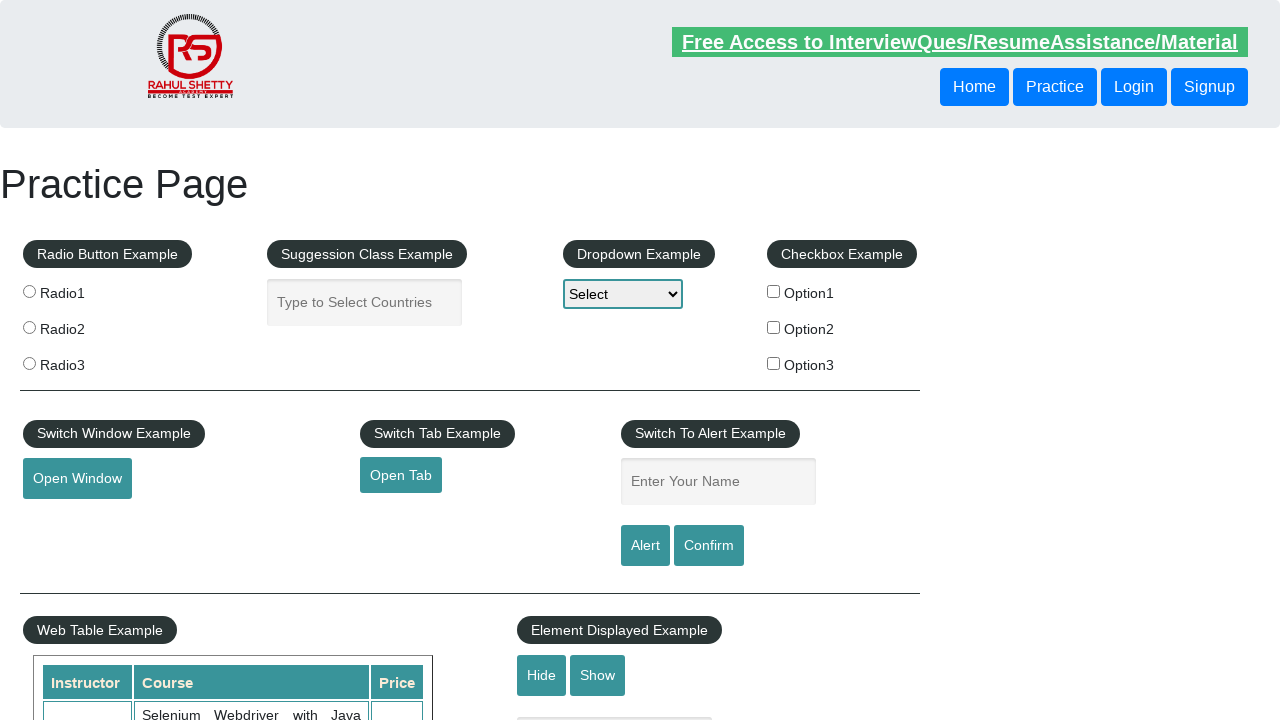

Navigated to Rahul Shetty Academy Automation Practice page
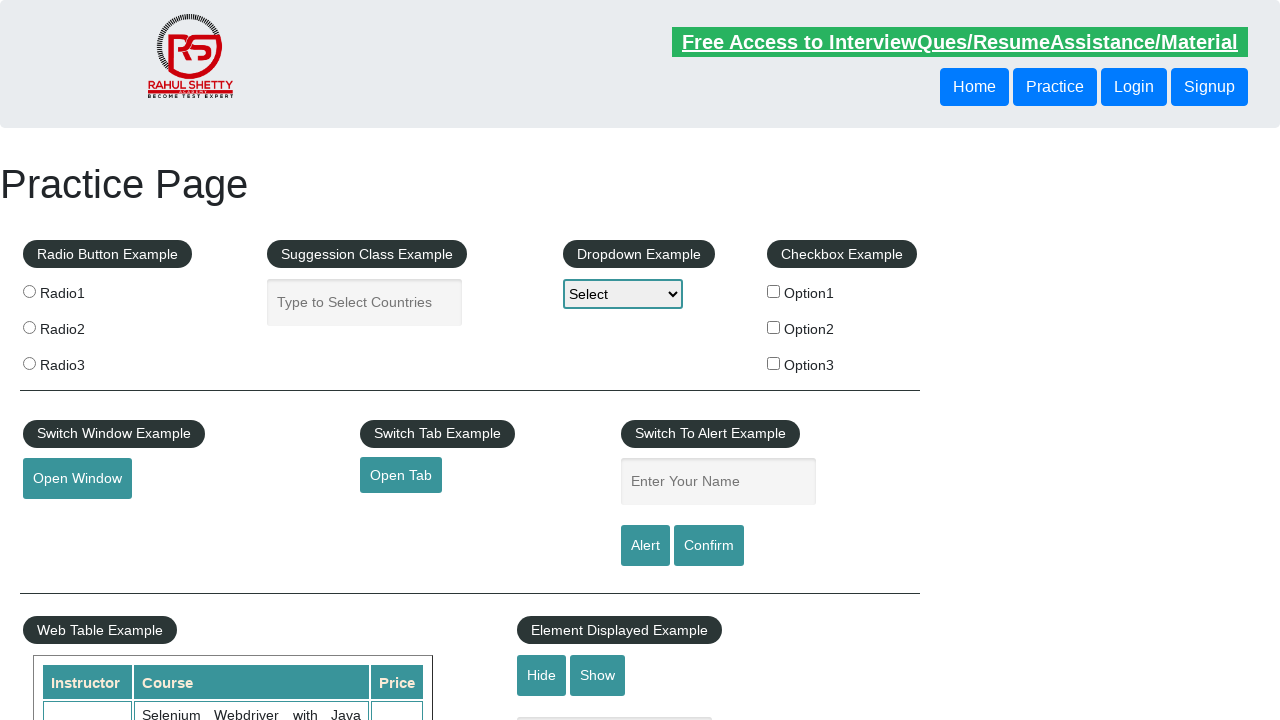

Clicked on checkbox option 2 at (774, 327) on div#checkbox-example > fieldset > label > input#checkBoxOption2
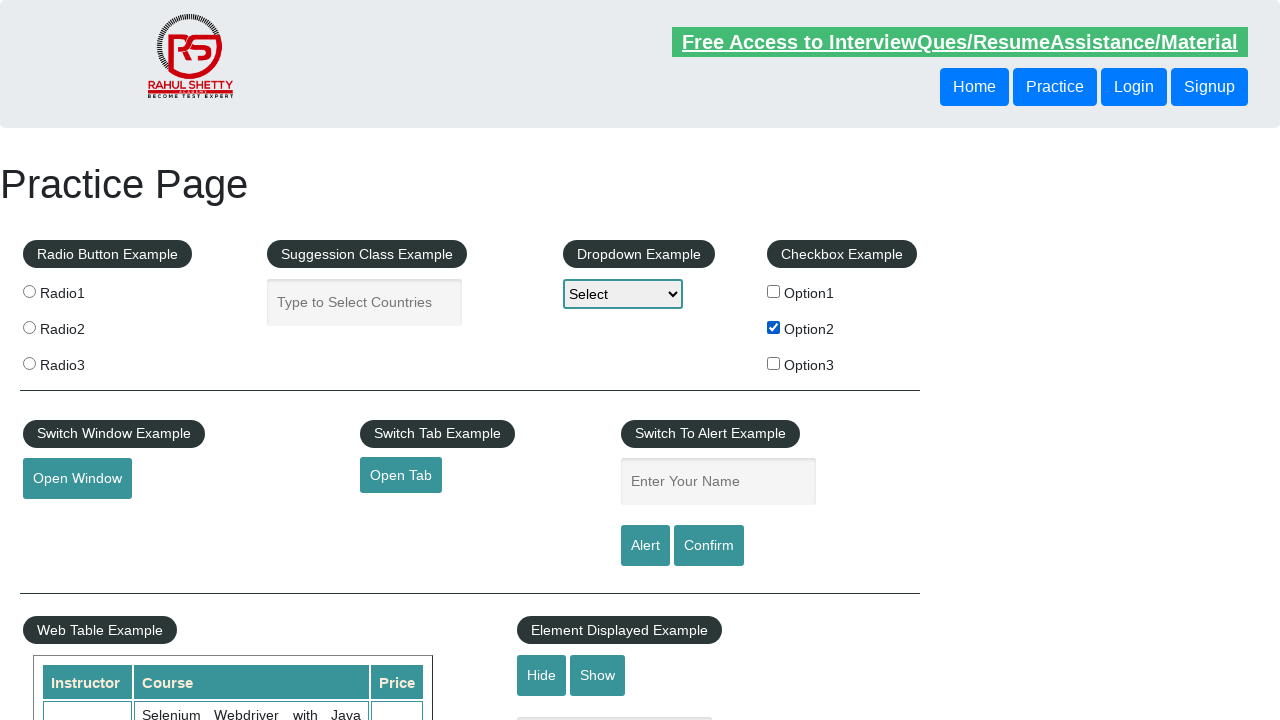

Verified checkbox option 2 is selected
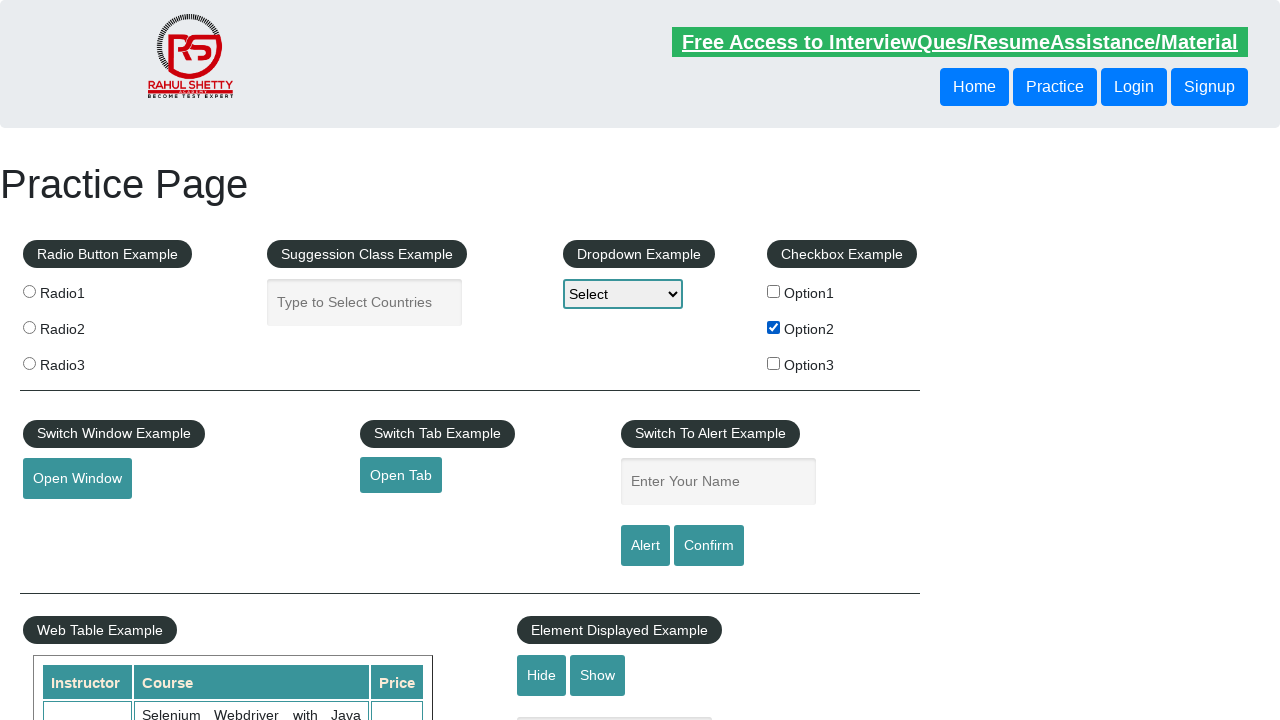

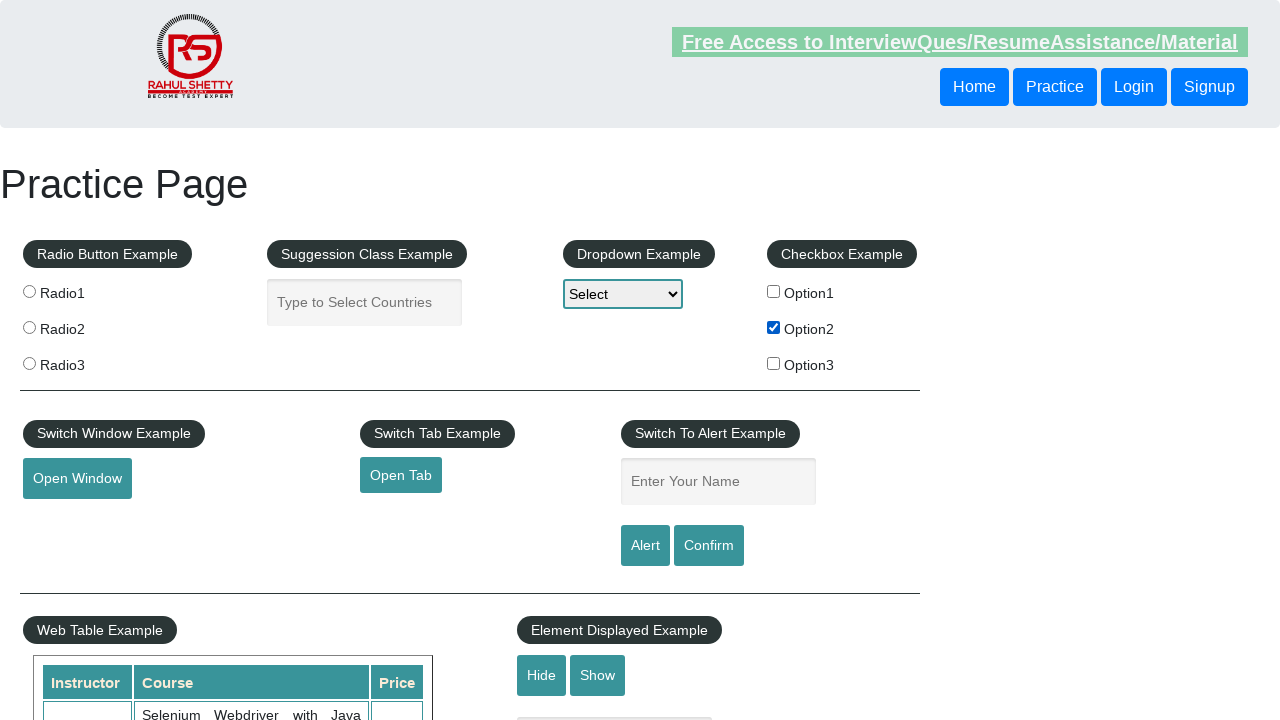